Tests clicking a button that becomes enabled after a delay

Starting URL: https://demoqa.com/dynamic-properties

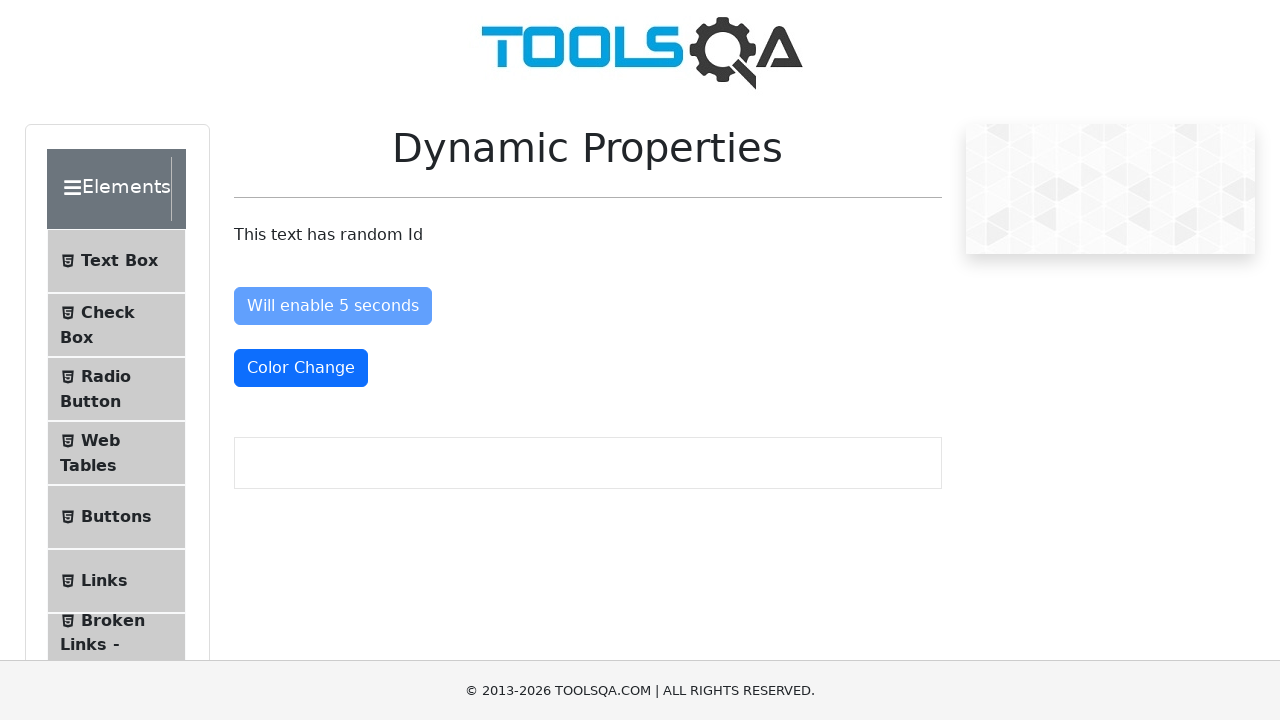

Navigated to https://demoqa.com/dynamic-properties
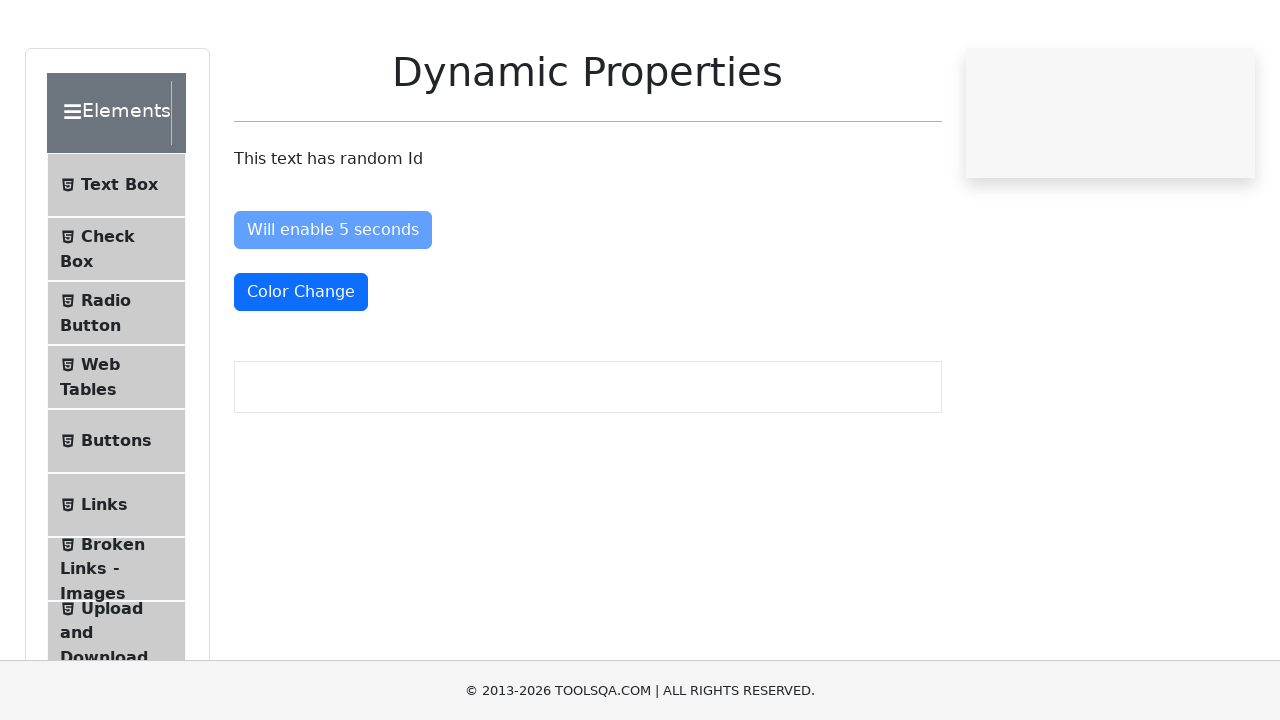

Waited for 'Enable After 5 Seconds' button to become visible (up to 30 seconds)
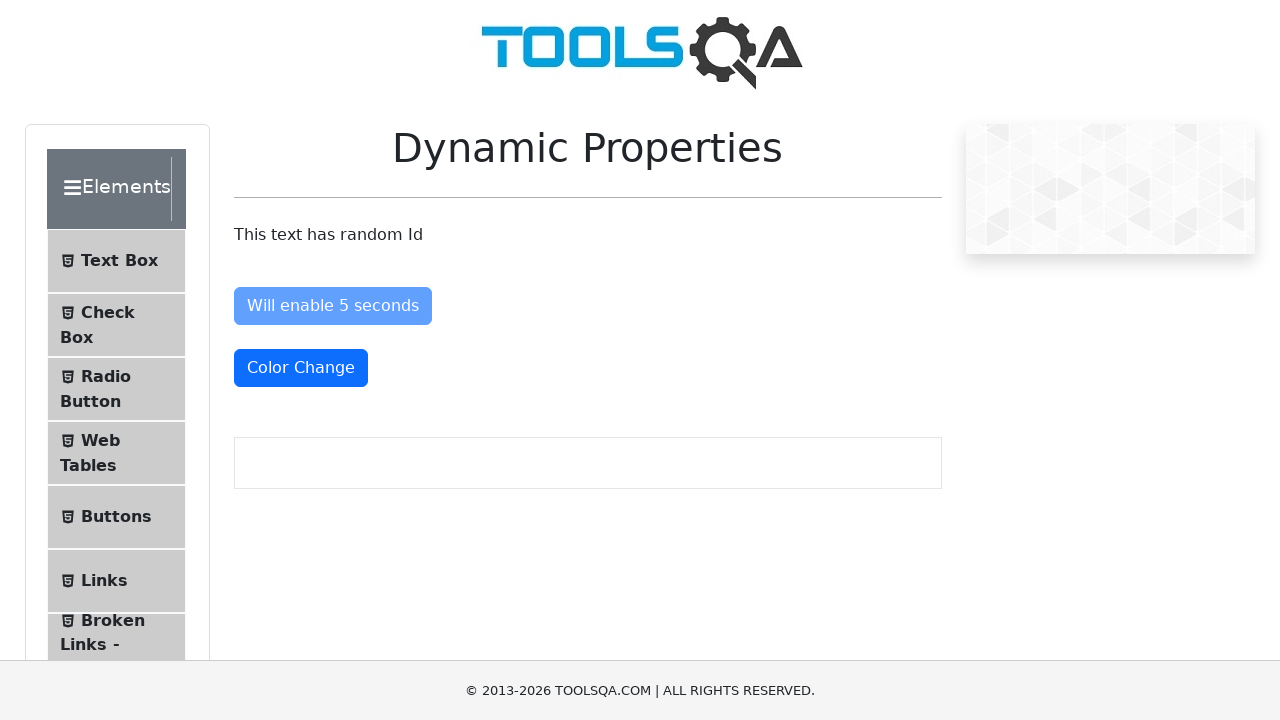

Clicked the 'Enable After 5 Seconds' button at (333, 306) on button#enableAfter
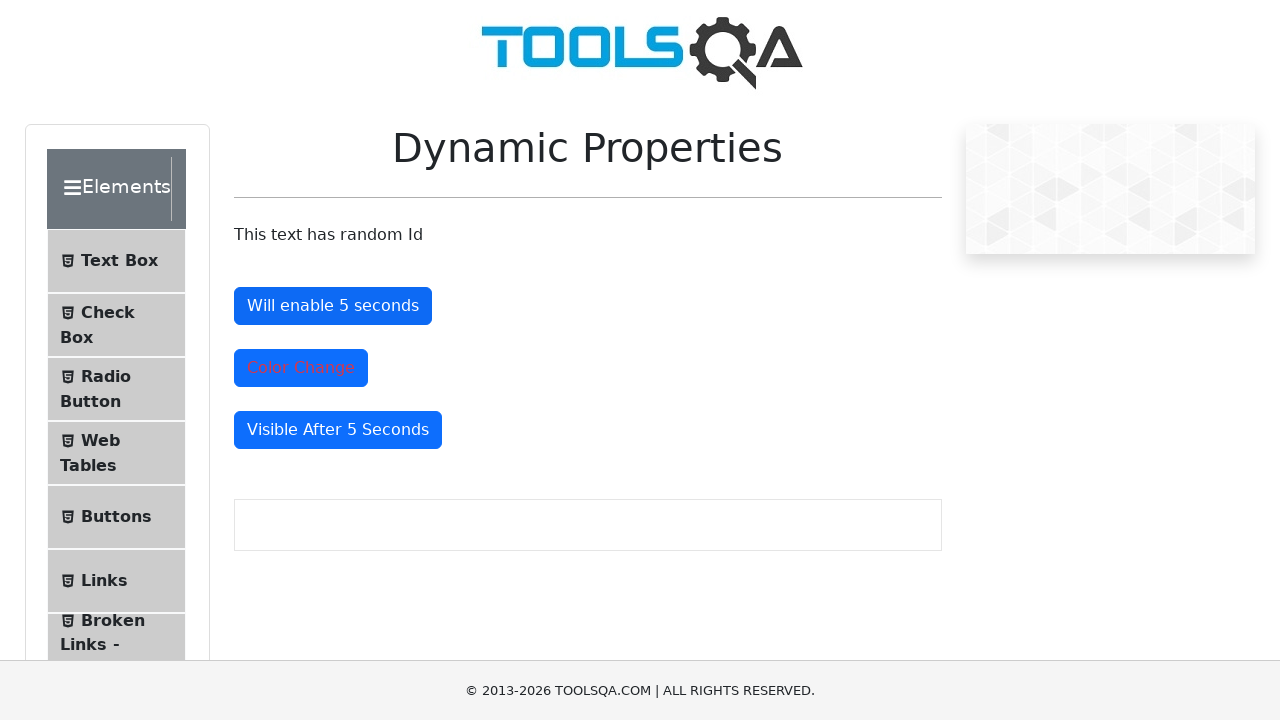

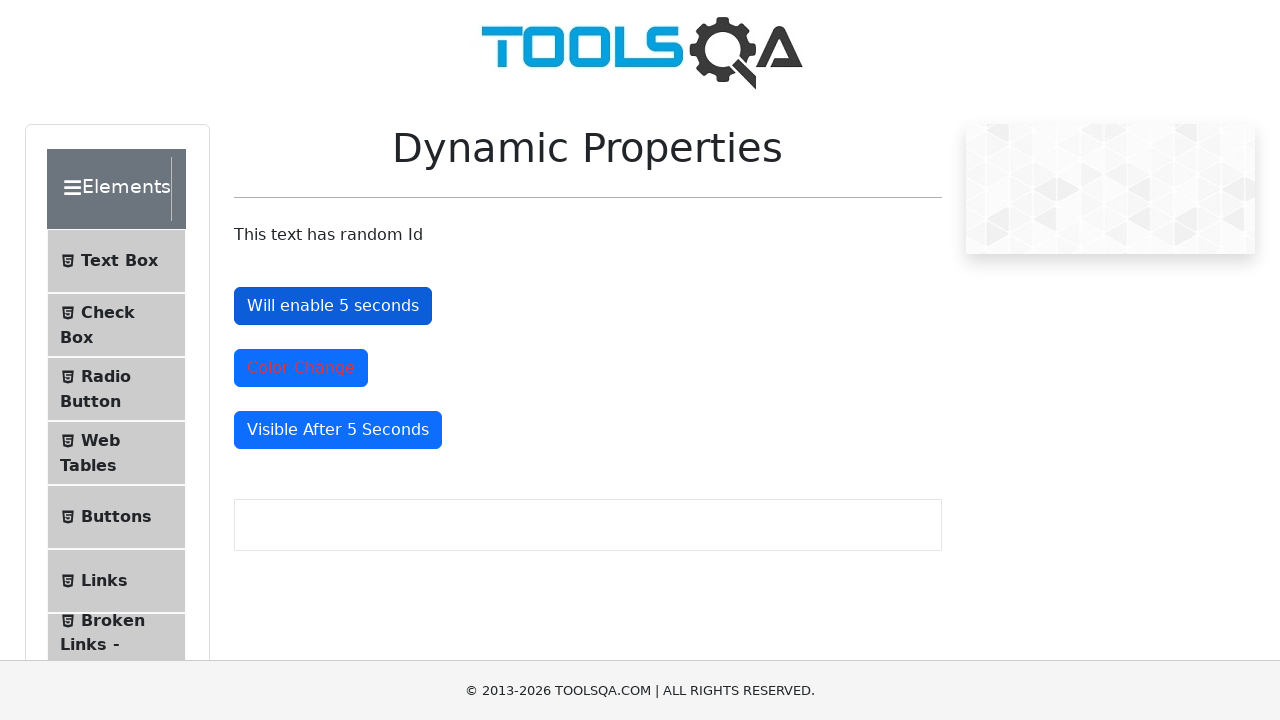